Tests the XTK lessons website by navigating through multiple lesson pages (00 through 10) and captures screenshots of each lesson

Starting URL: http://lessons.goxtk.com/00/

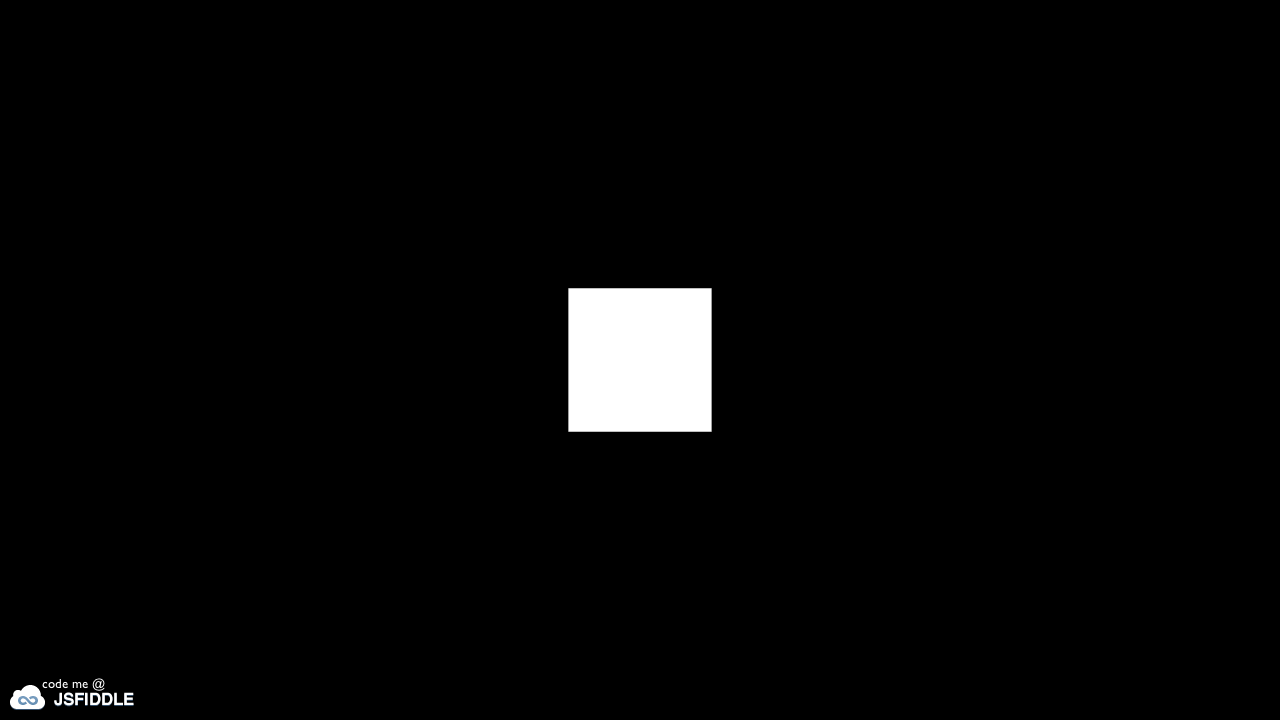

Initial page loaded at http://lessons.goxtk.com/00/
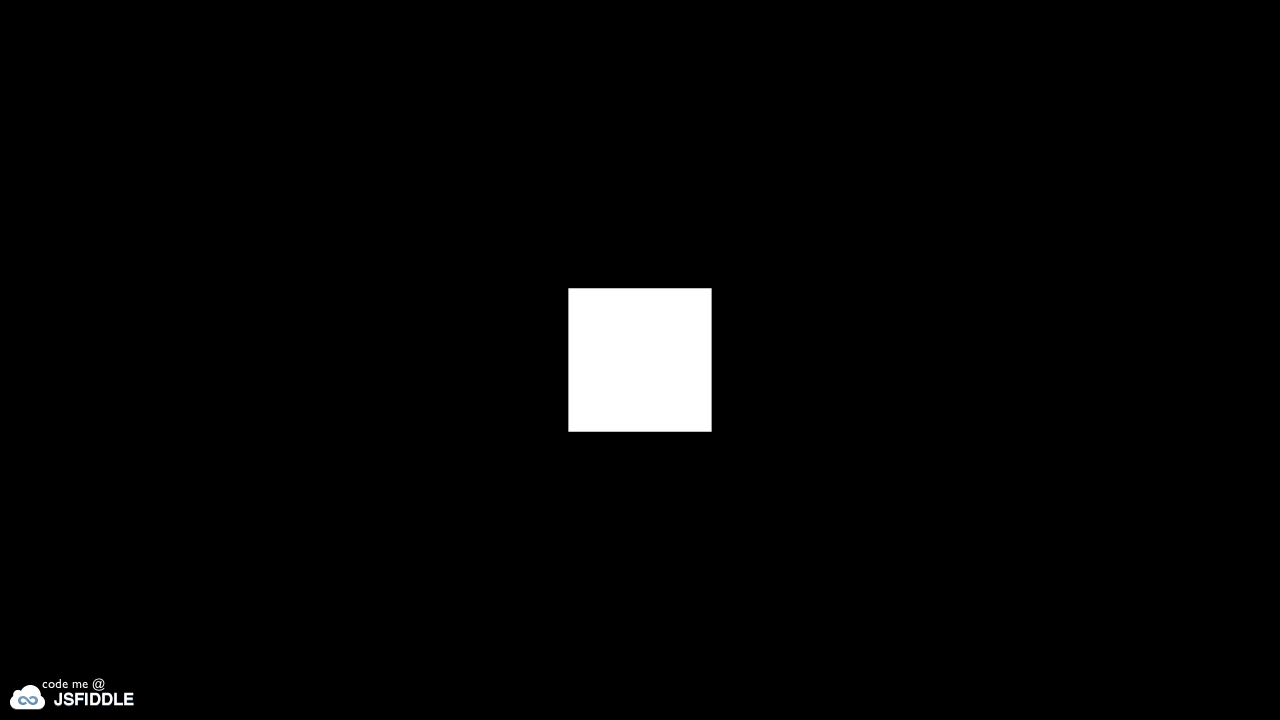

Navigated to lesson 01
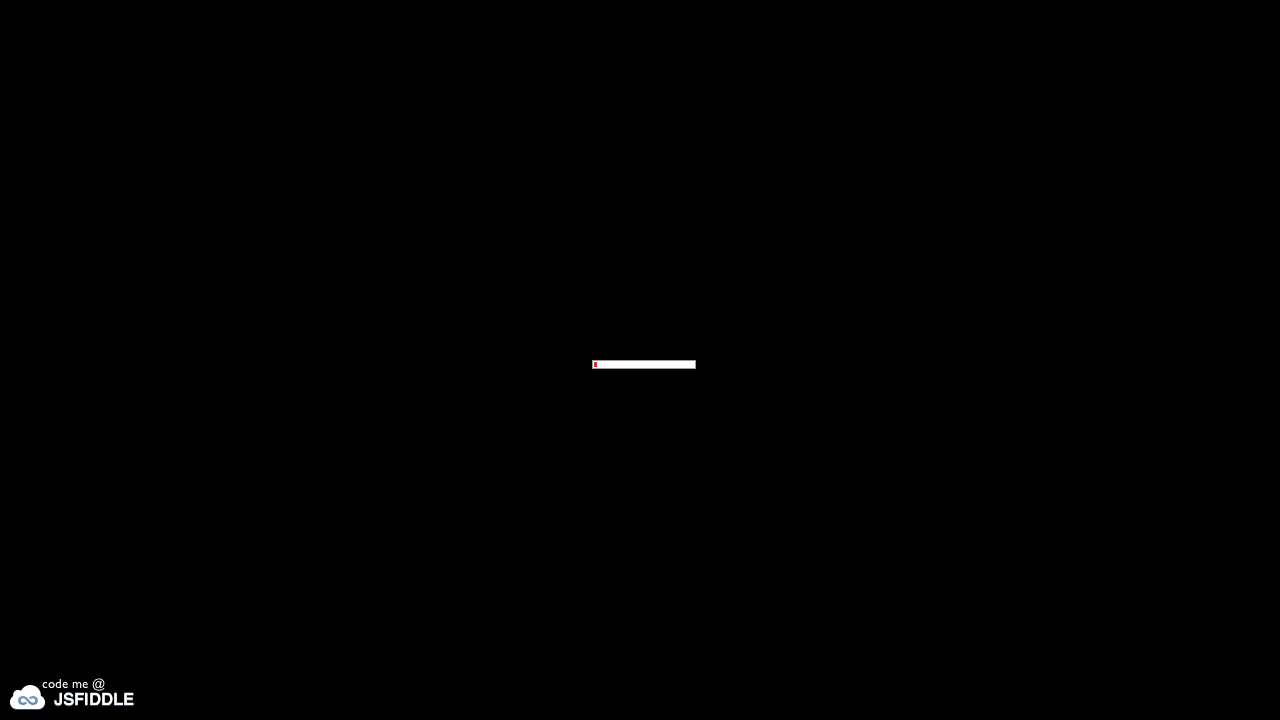

Lesson 01 page fully loaded
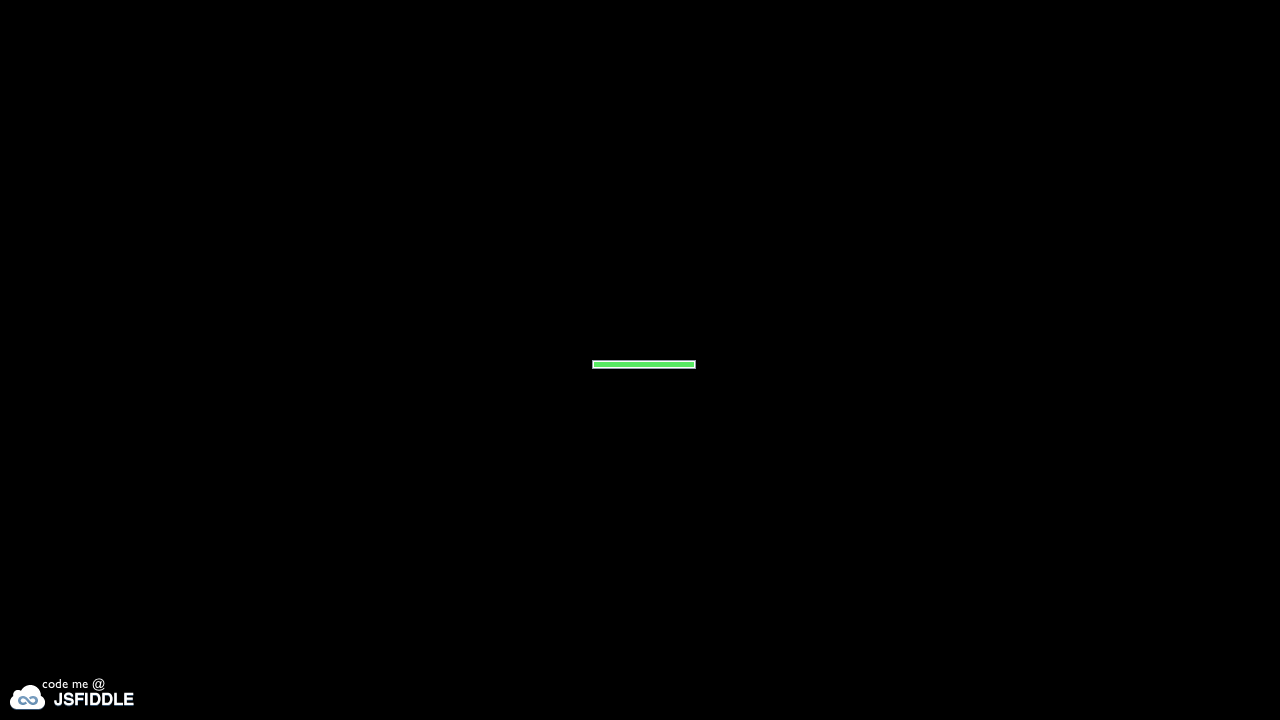

Navigated to lesson 02
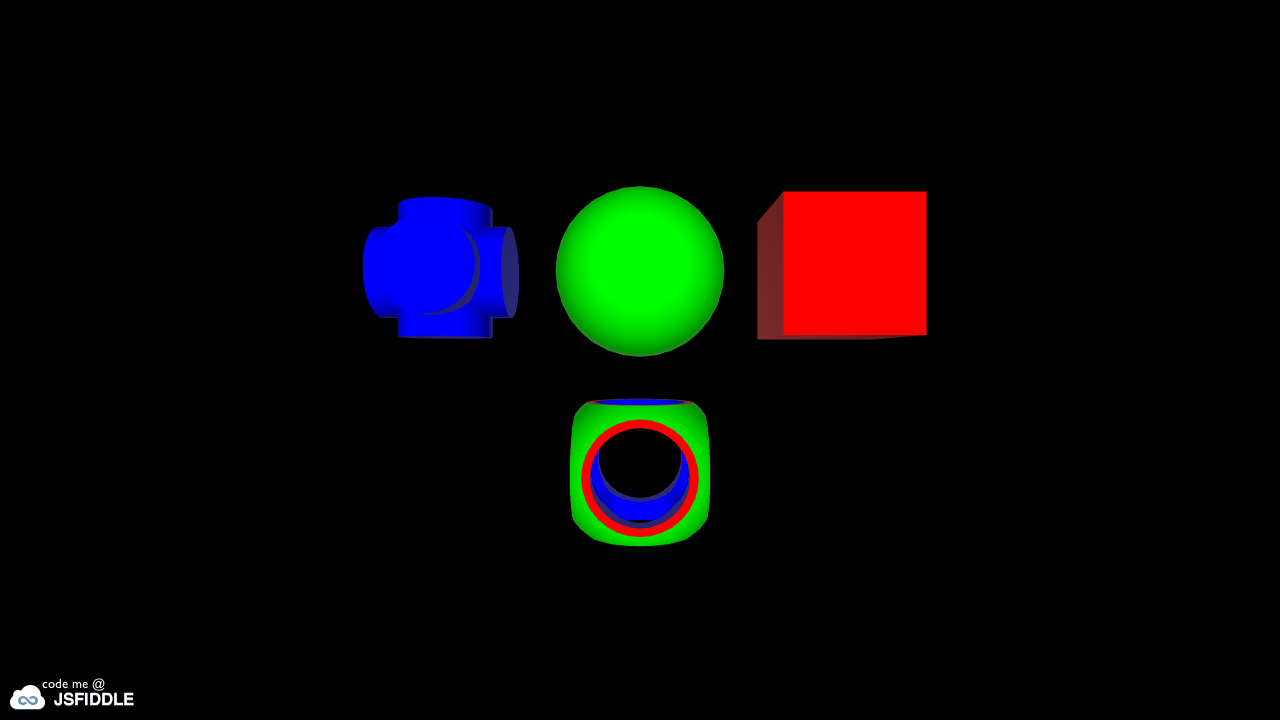

Lesson 02 page fully loaded
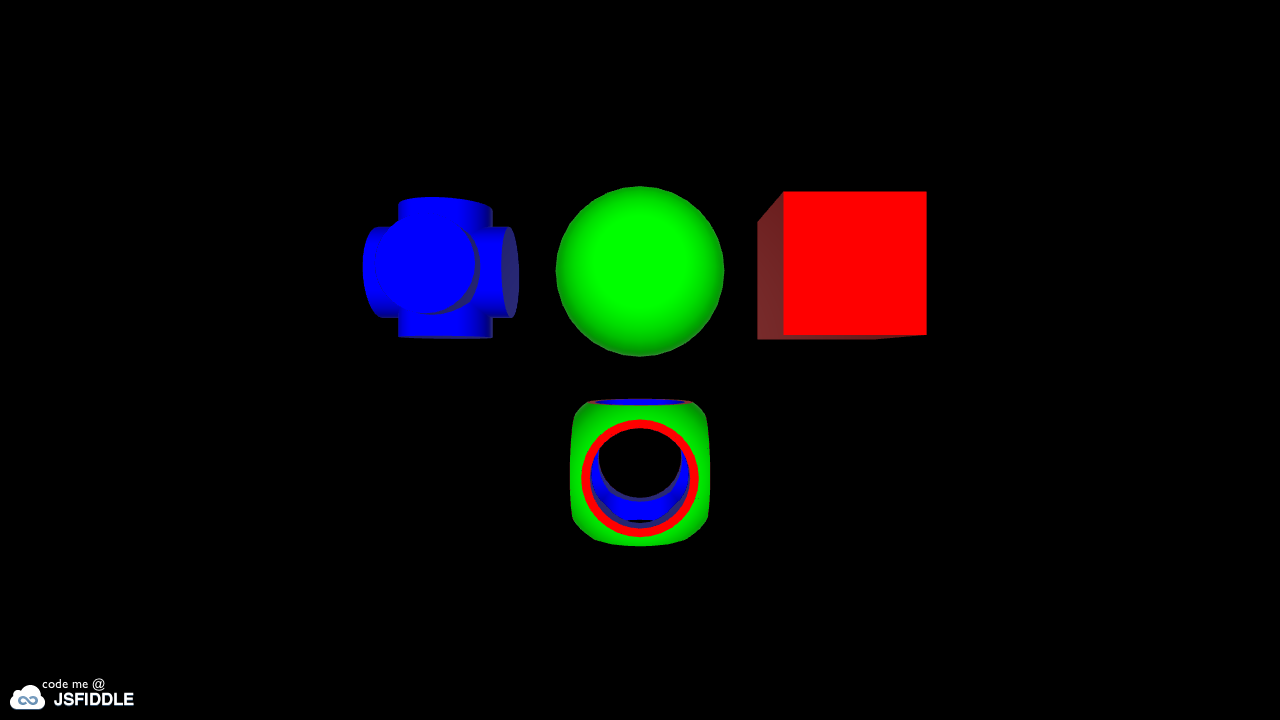

Navigated to lesson 03
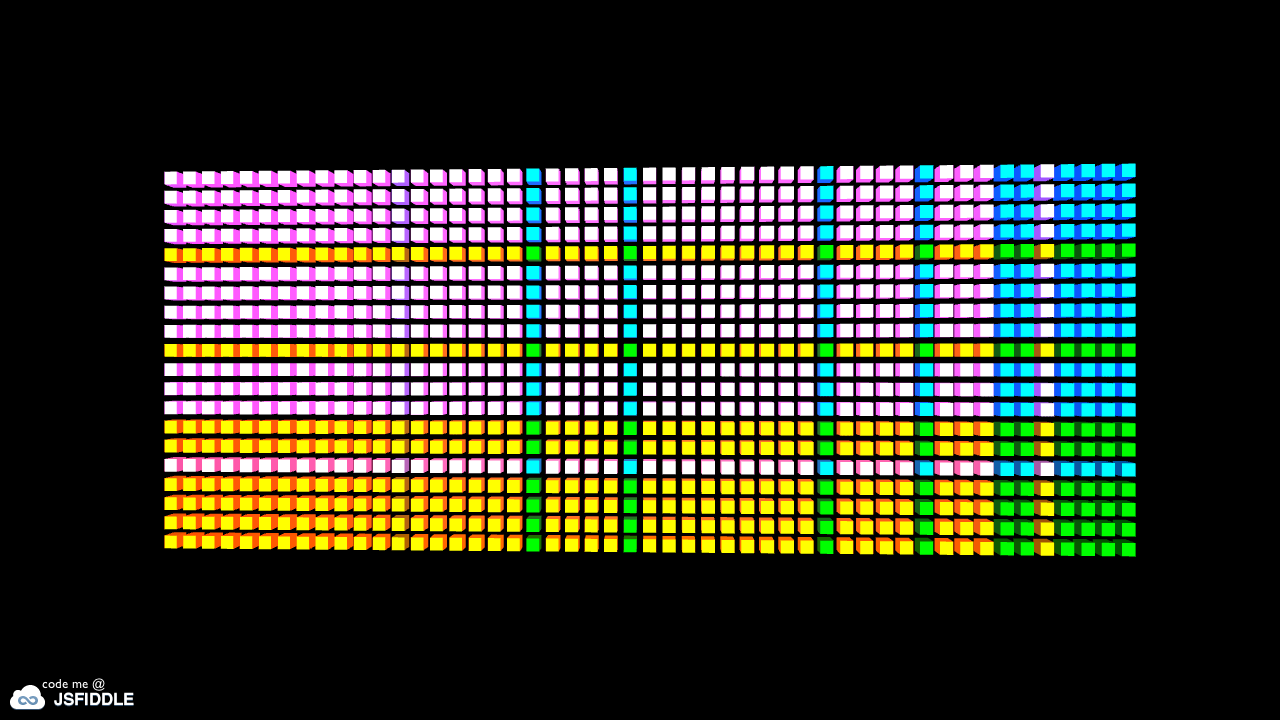

Lesson 03 page fully loaded
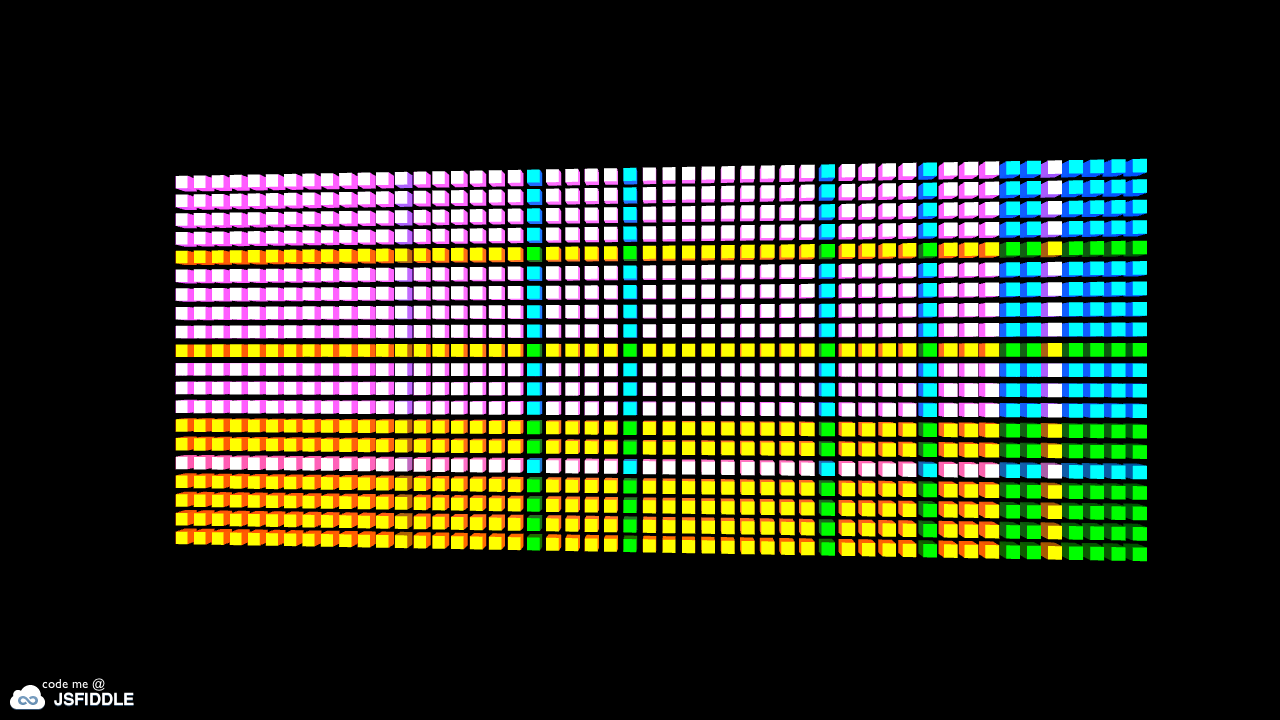

Navigated to lesson 04
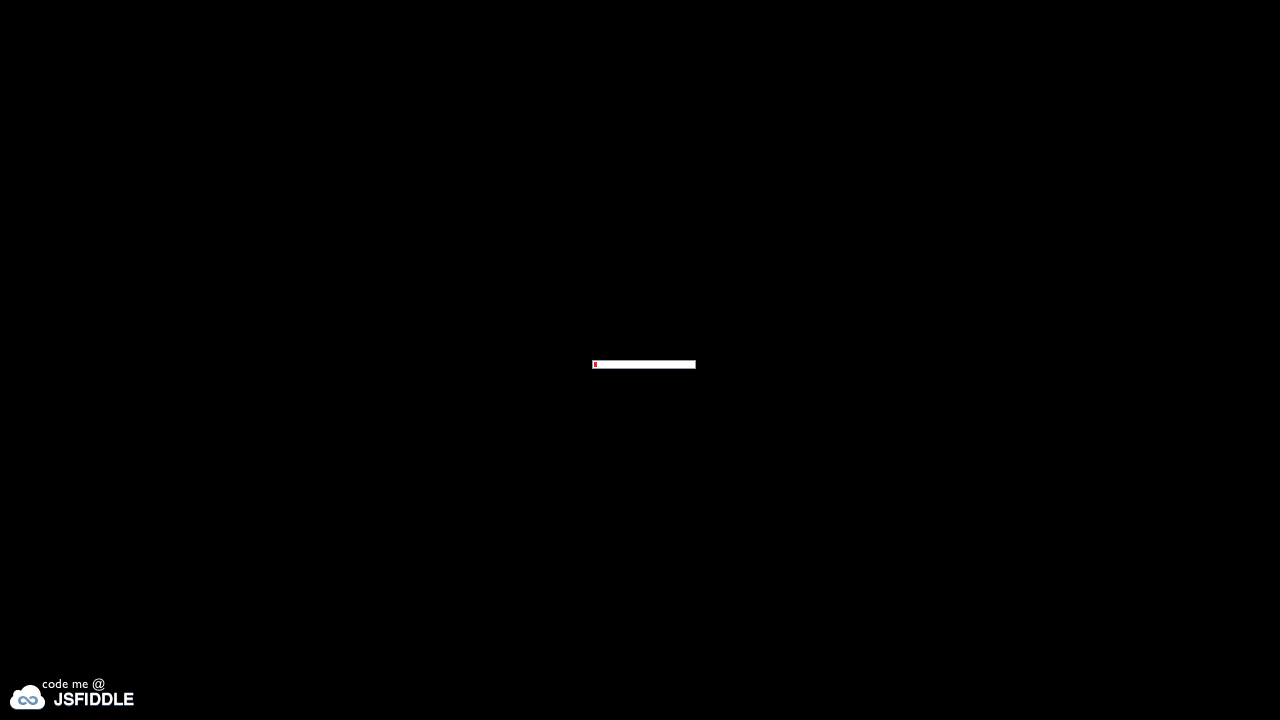

Lesson 04 page fully loaded
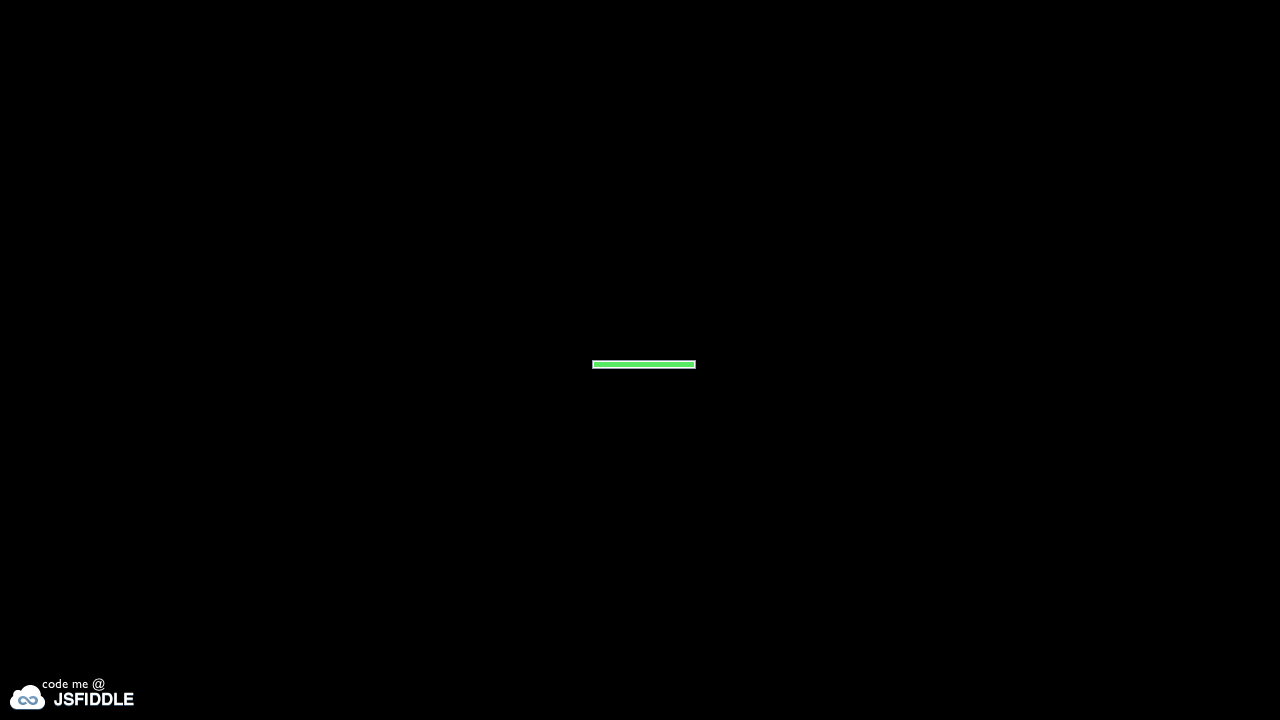

Navigated to lesson 05
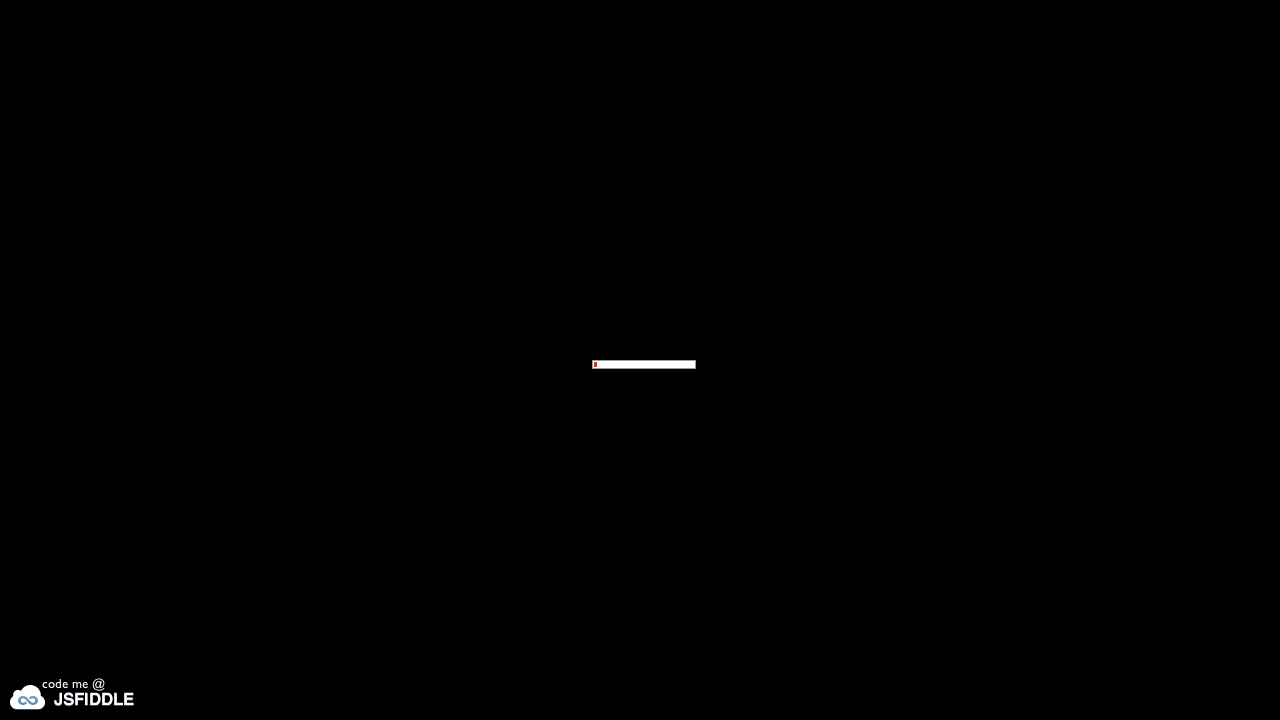

Lesson 05 page fully loaded
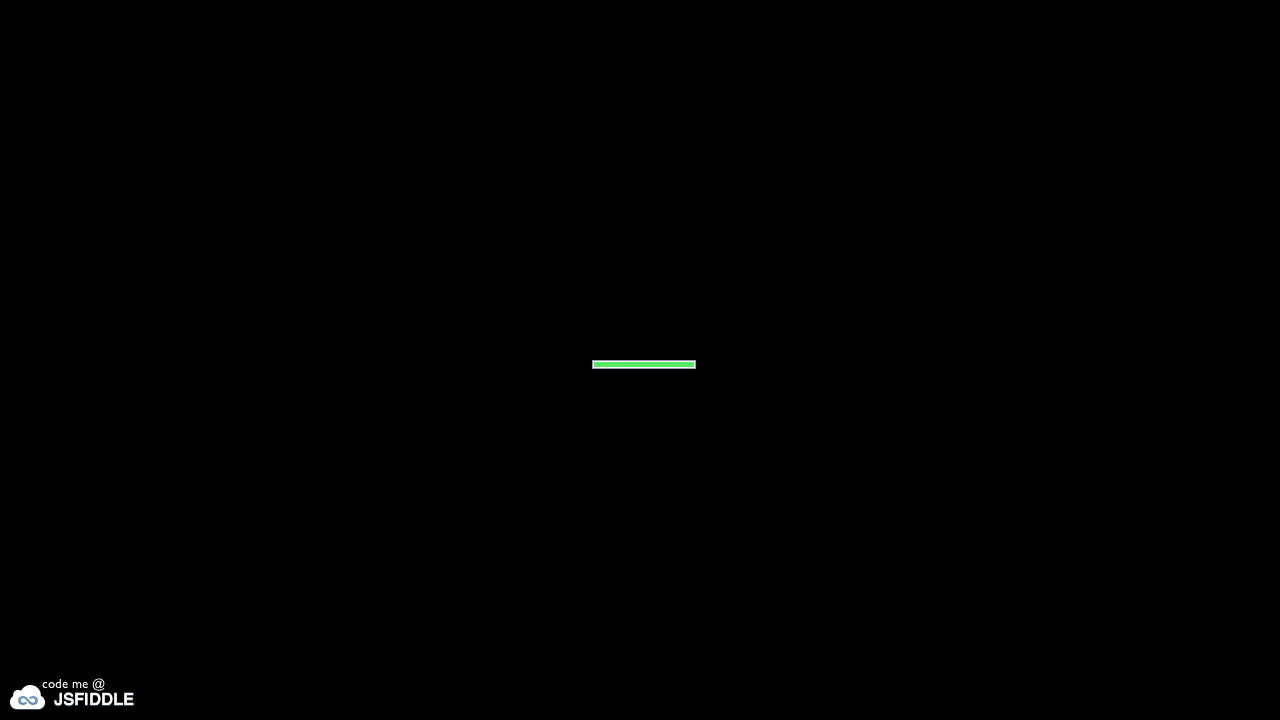

Navigated to lesson 06
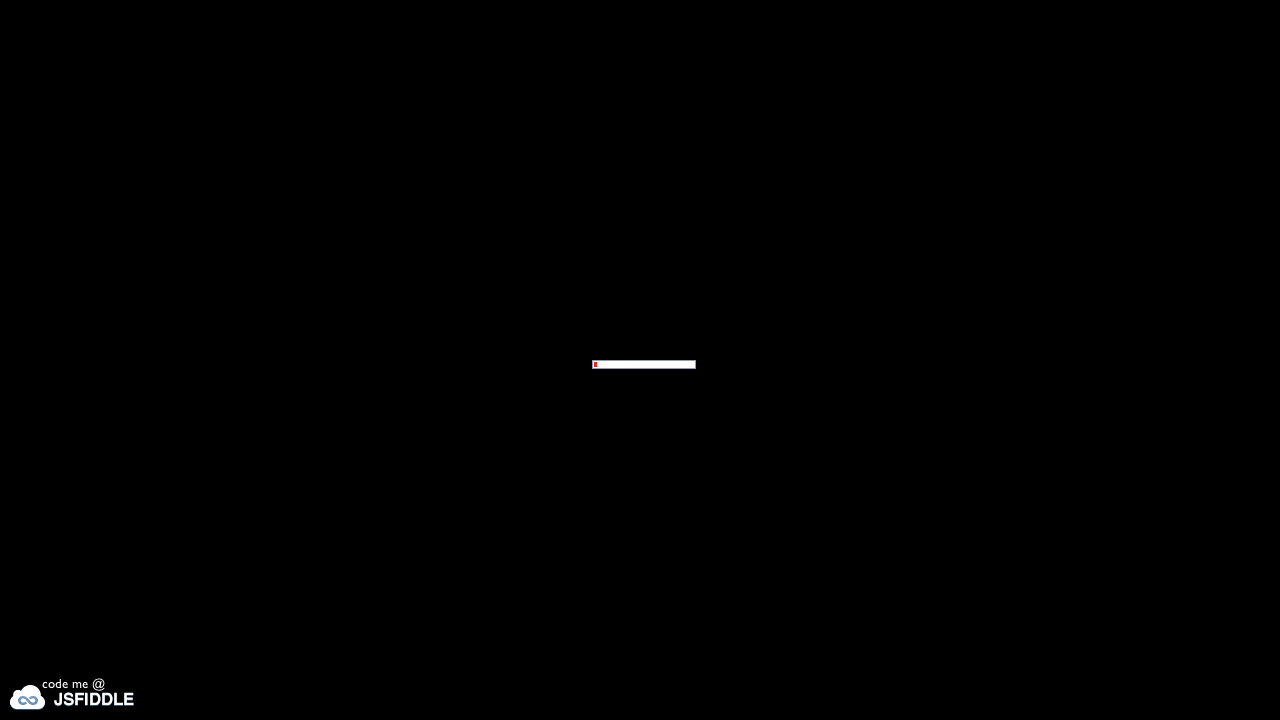

Lesson 06 page fully loaded
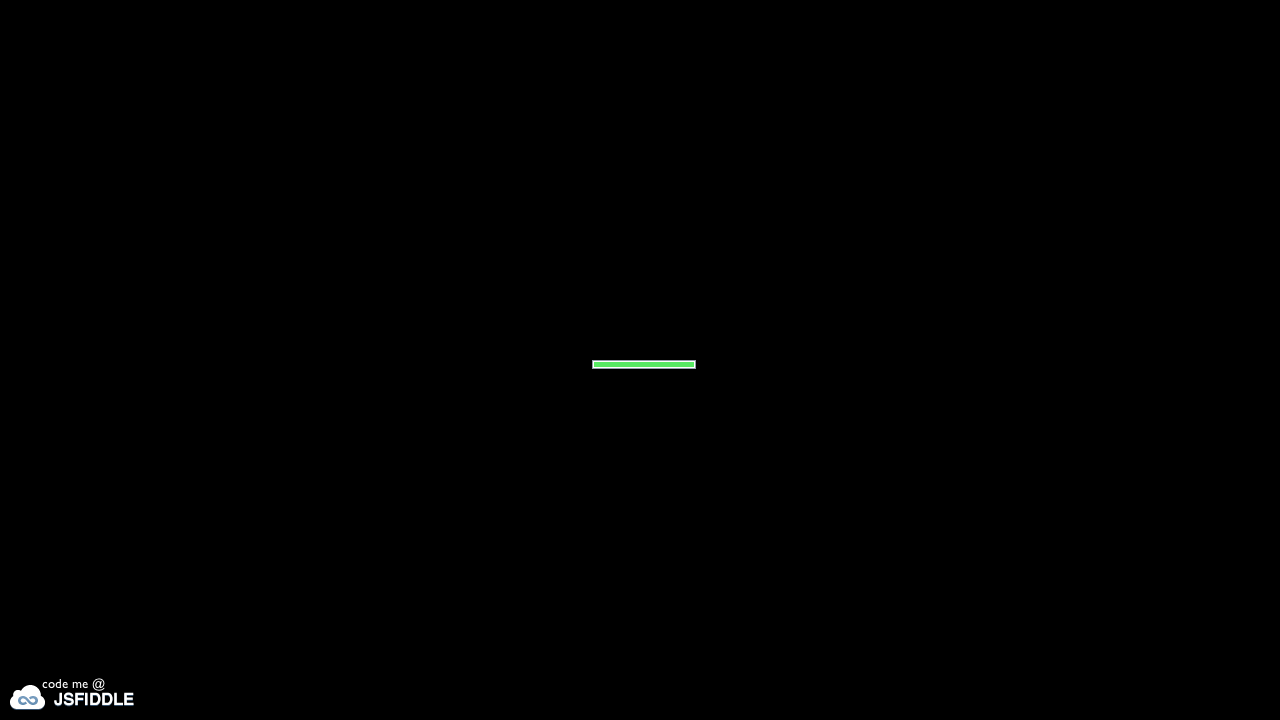

Navigated to lesson 07
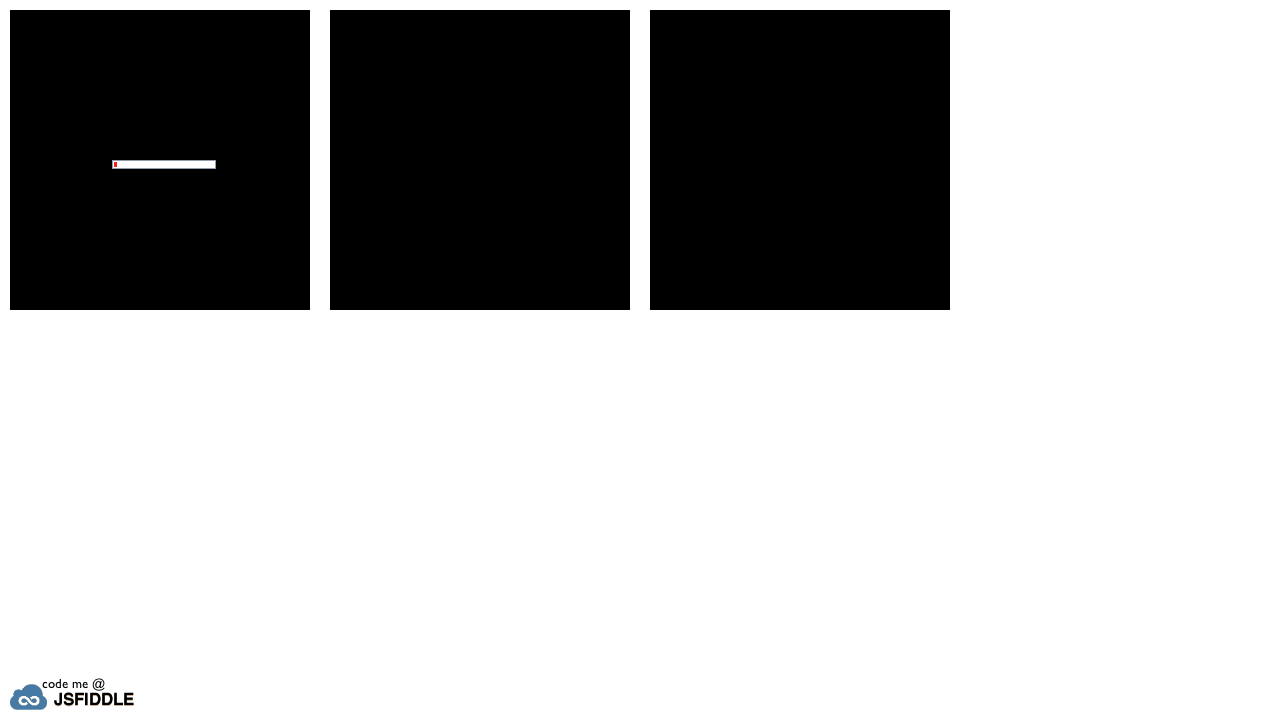

Lesson 07 page fully loaded
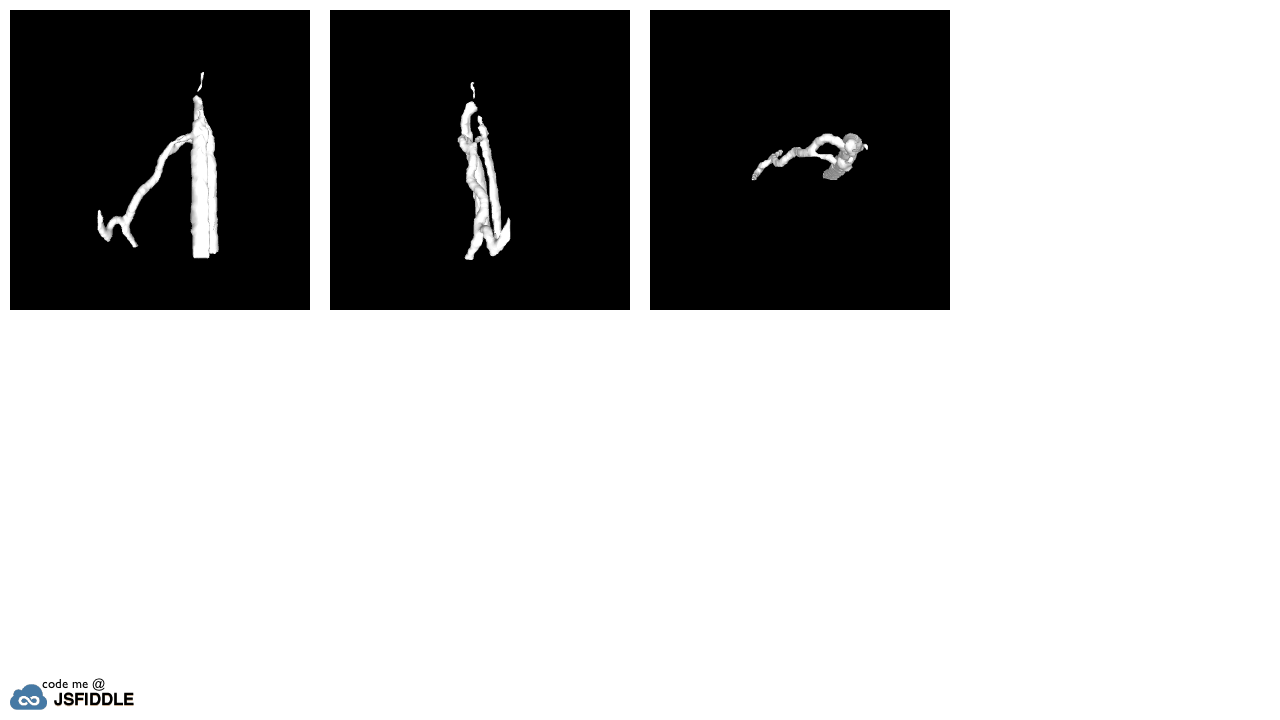

Navigated to lesson 08
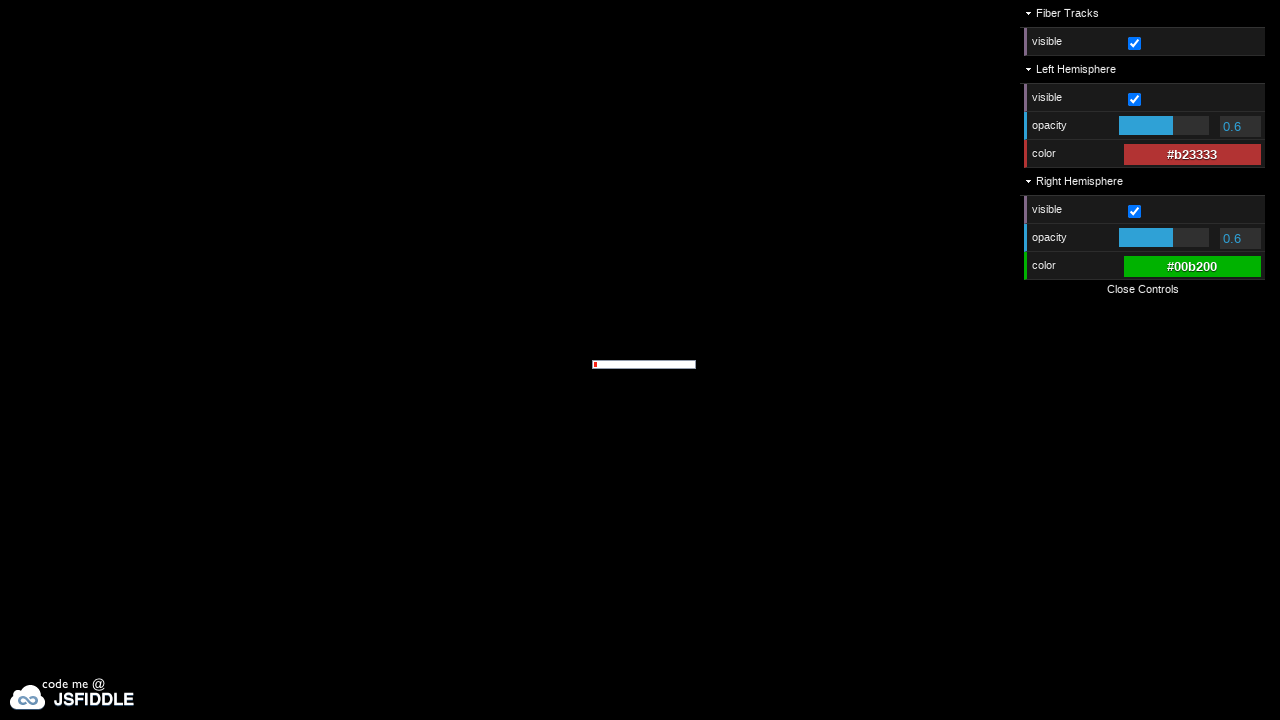

Lesson 08 page fully loaded
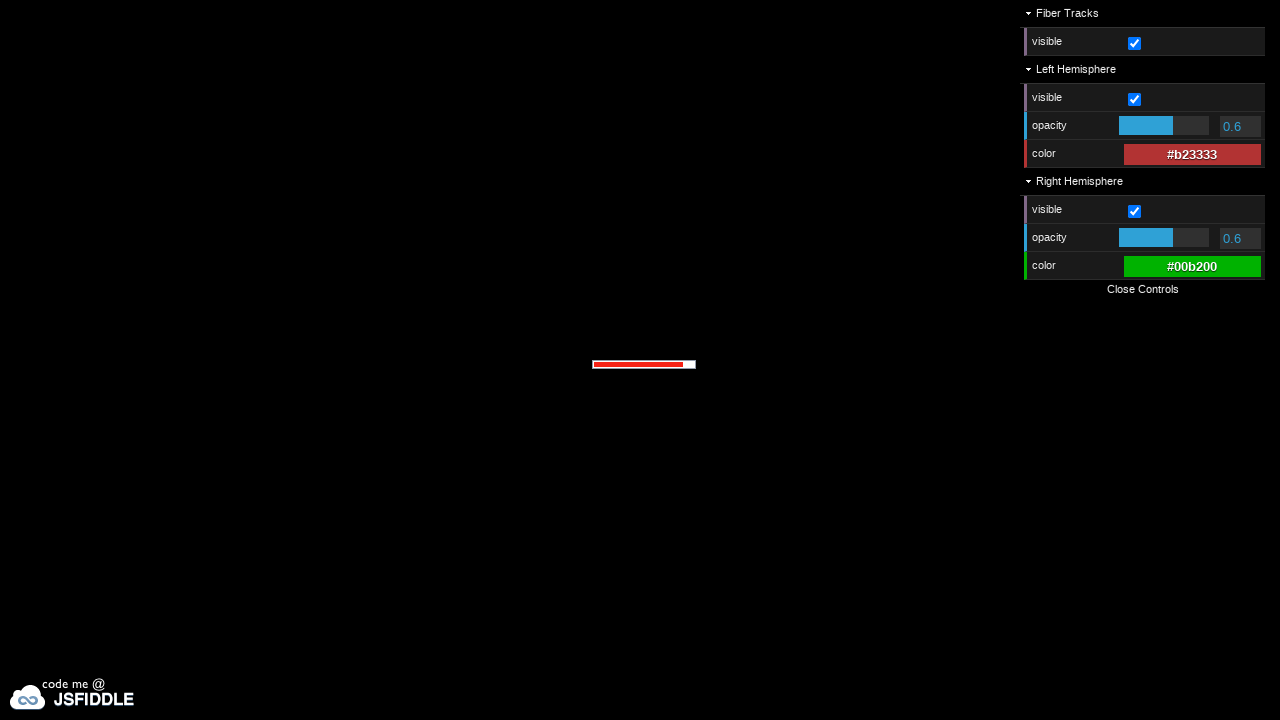

Navigated to lesson 09
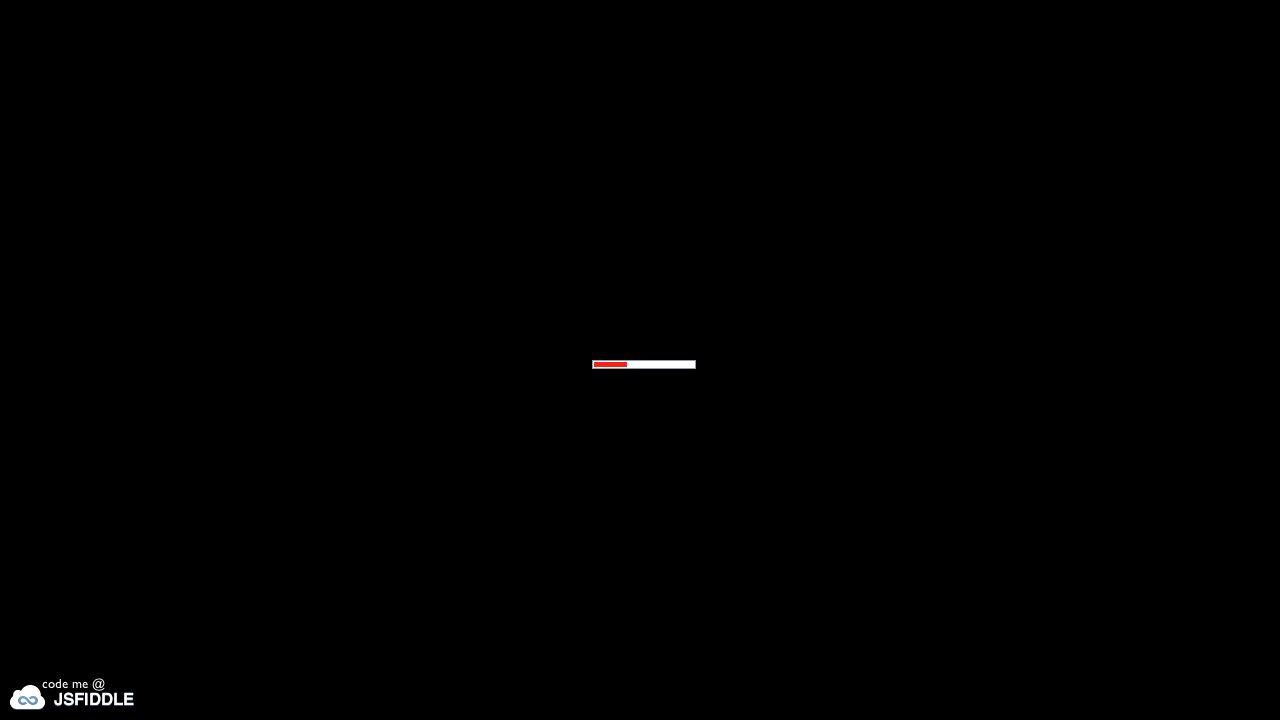

Lesson 09 page fully loaded
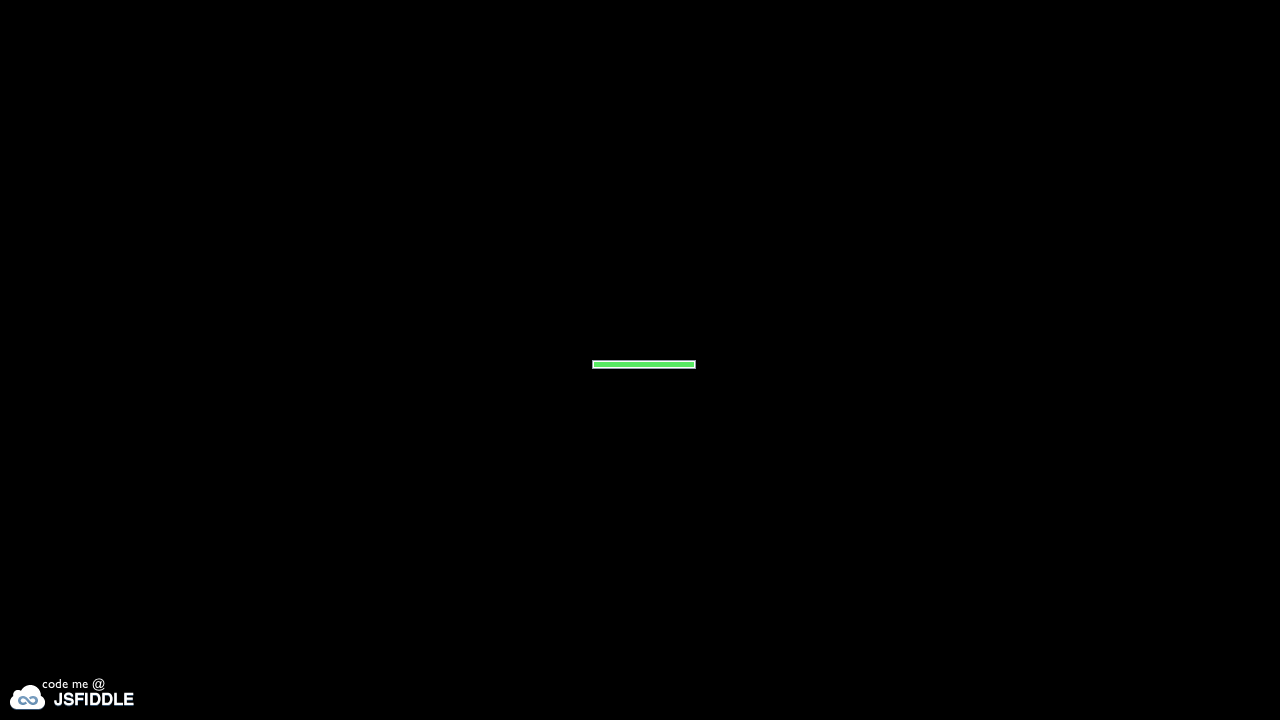

Navigated to lesson 10
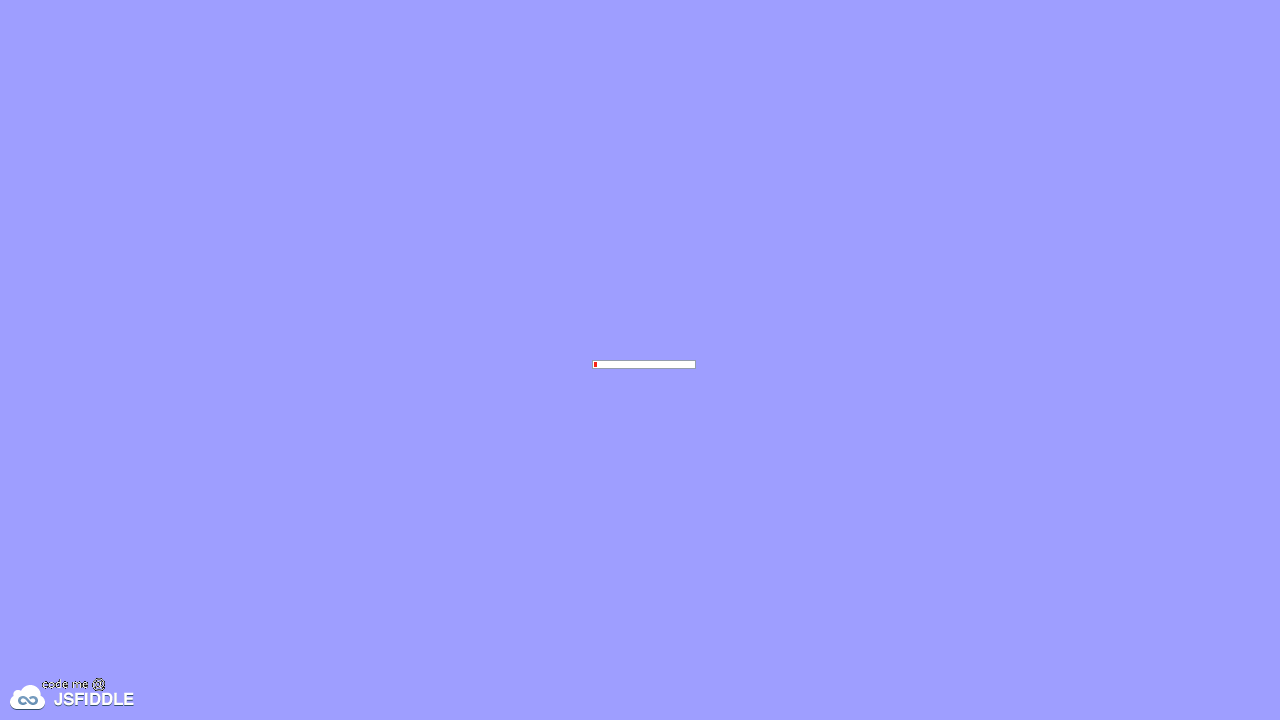

Lesson 10 page fully loaded
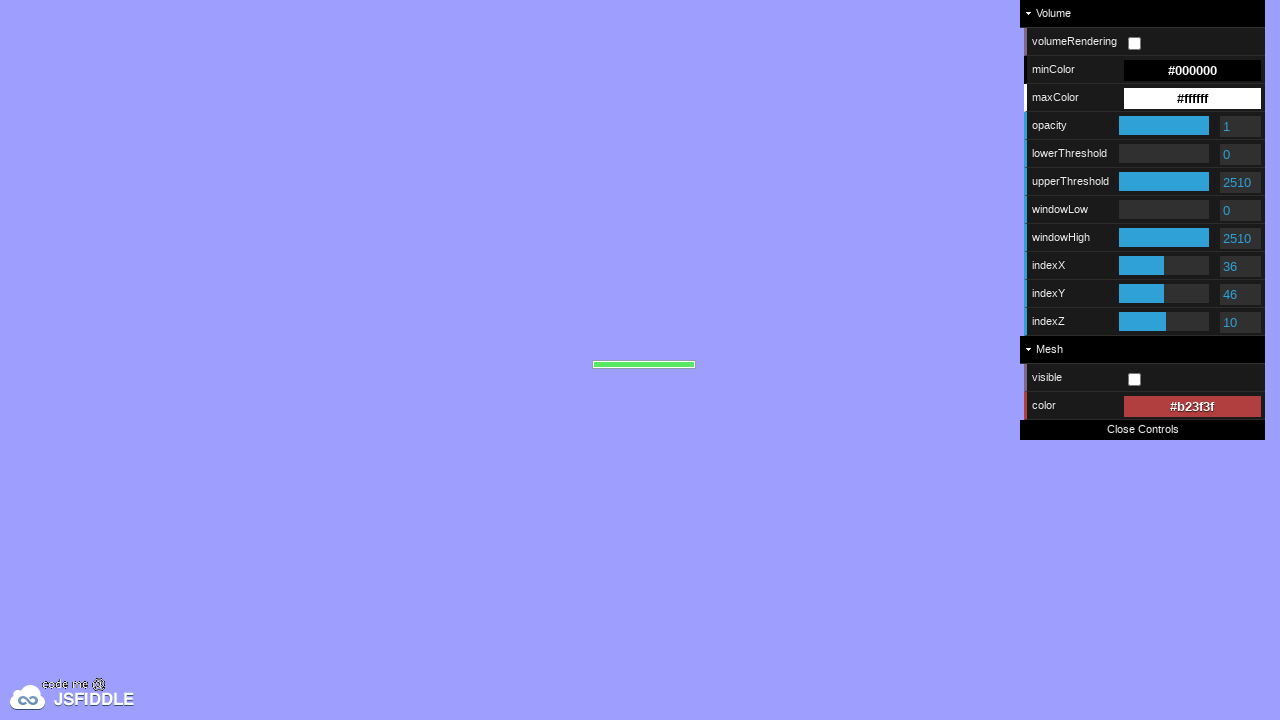

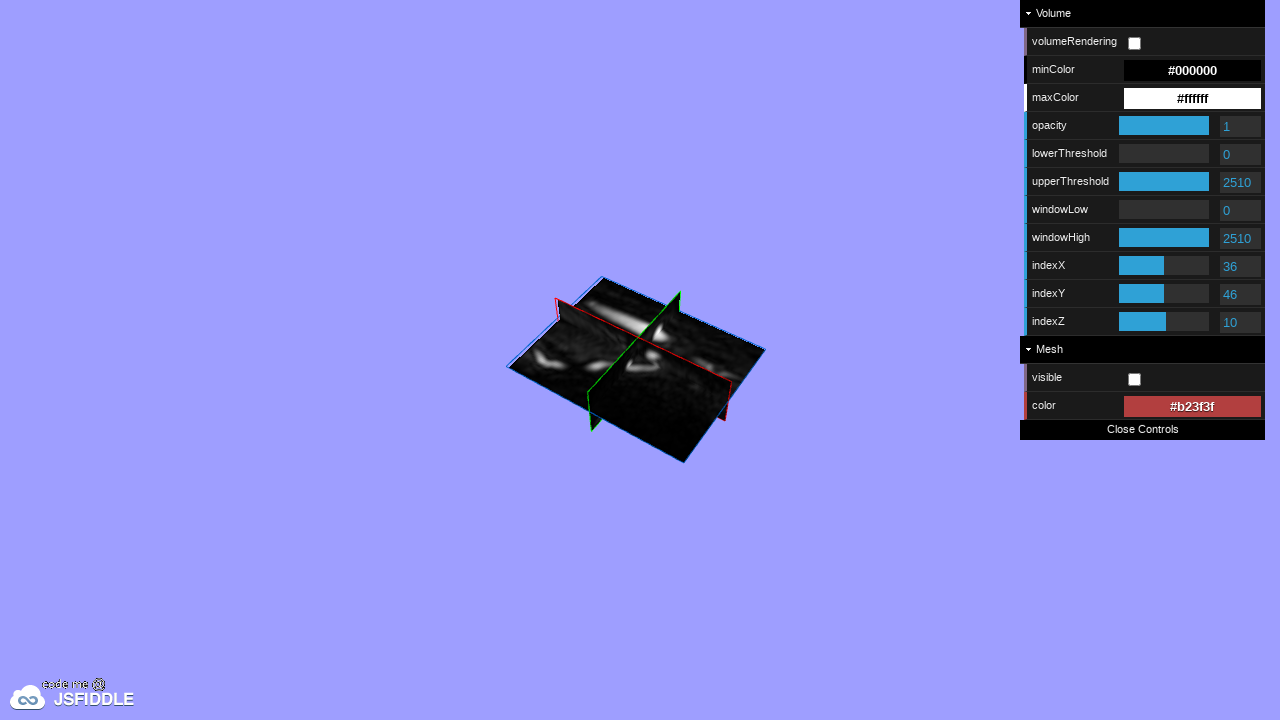